Tests JavaScript alert handling by clicking a button that triggers an alert, accepting the alert, and verifying the result message on the page.

Starting URL: http://the-internet.herokuapp.com/javascript_alerts

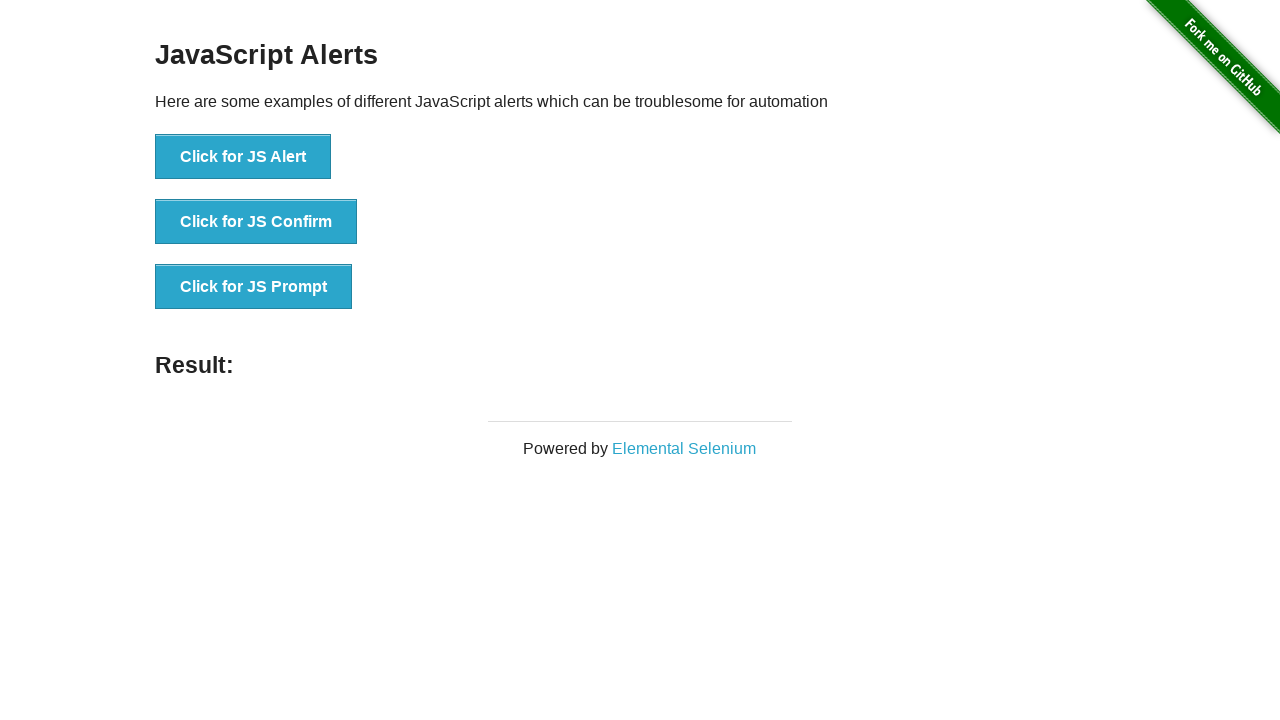

Clicked the first button to trigger JavaScript alert at (243, 157) on ul > li:nth-child(1) > button
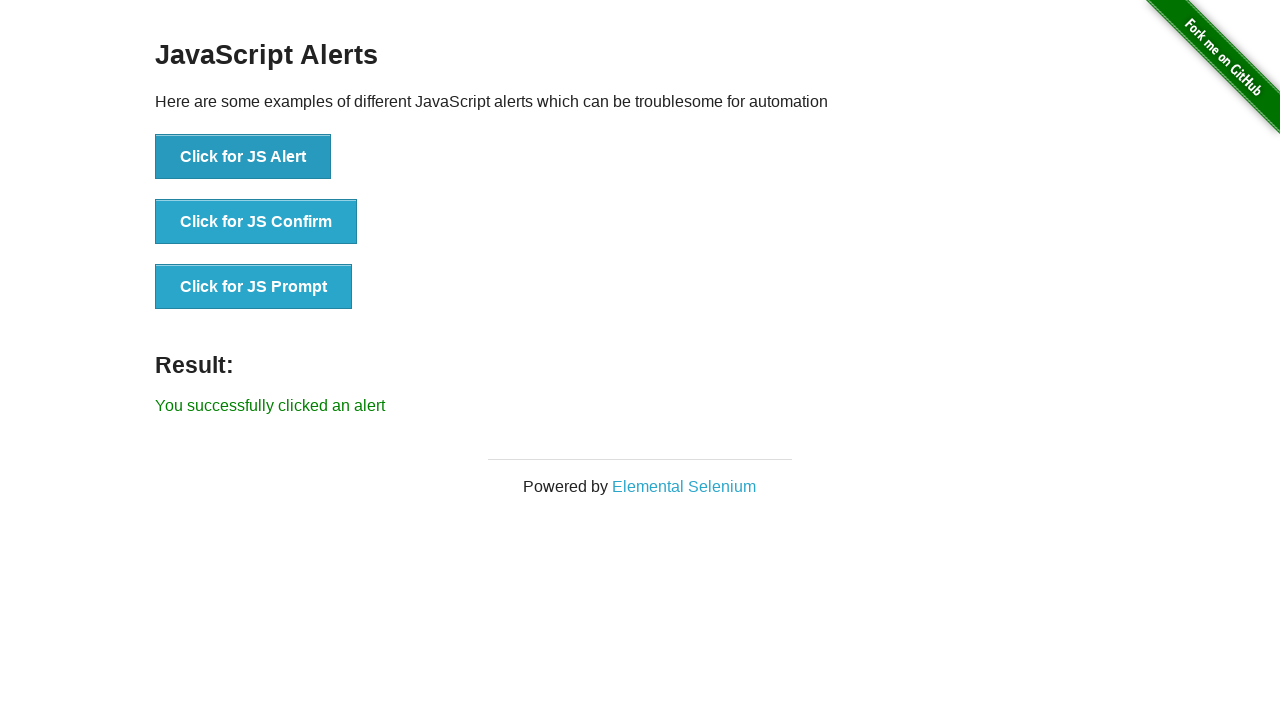

Set up dialog handler to accept JavaScript alert
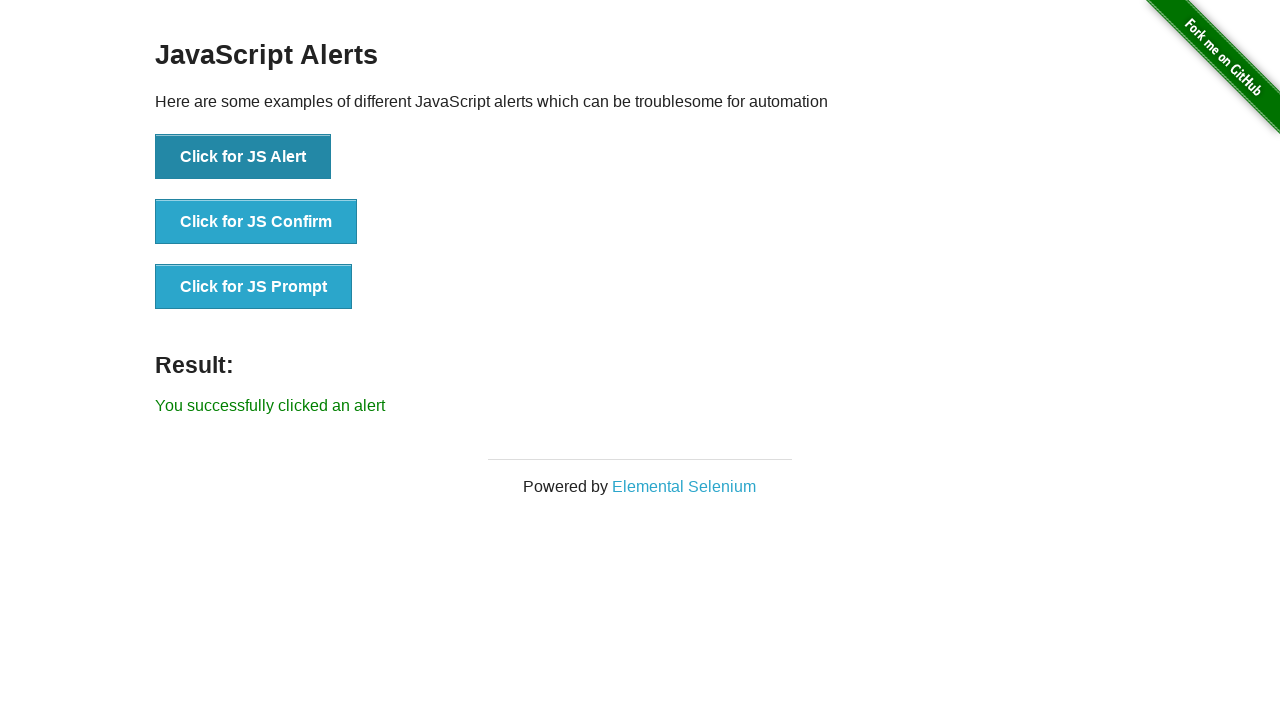

Result message element appeared on page
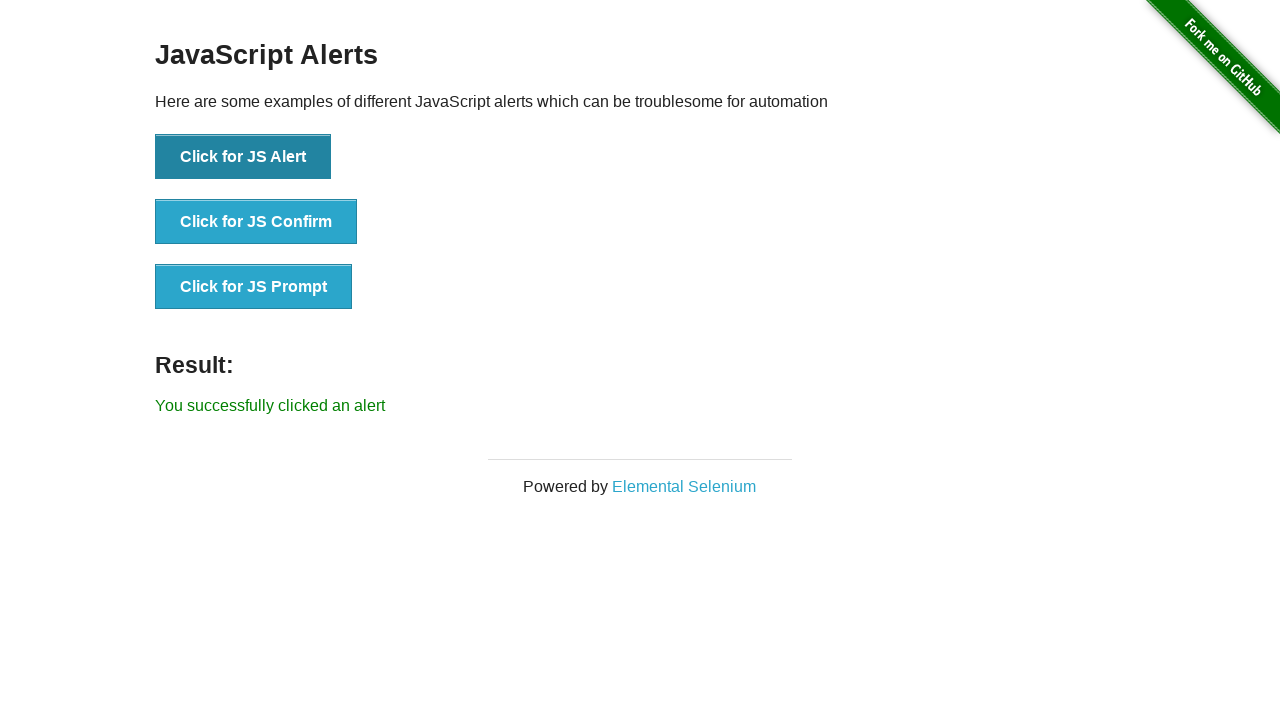

Retrieved result message text content
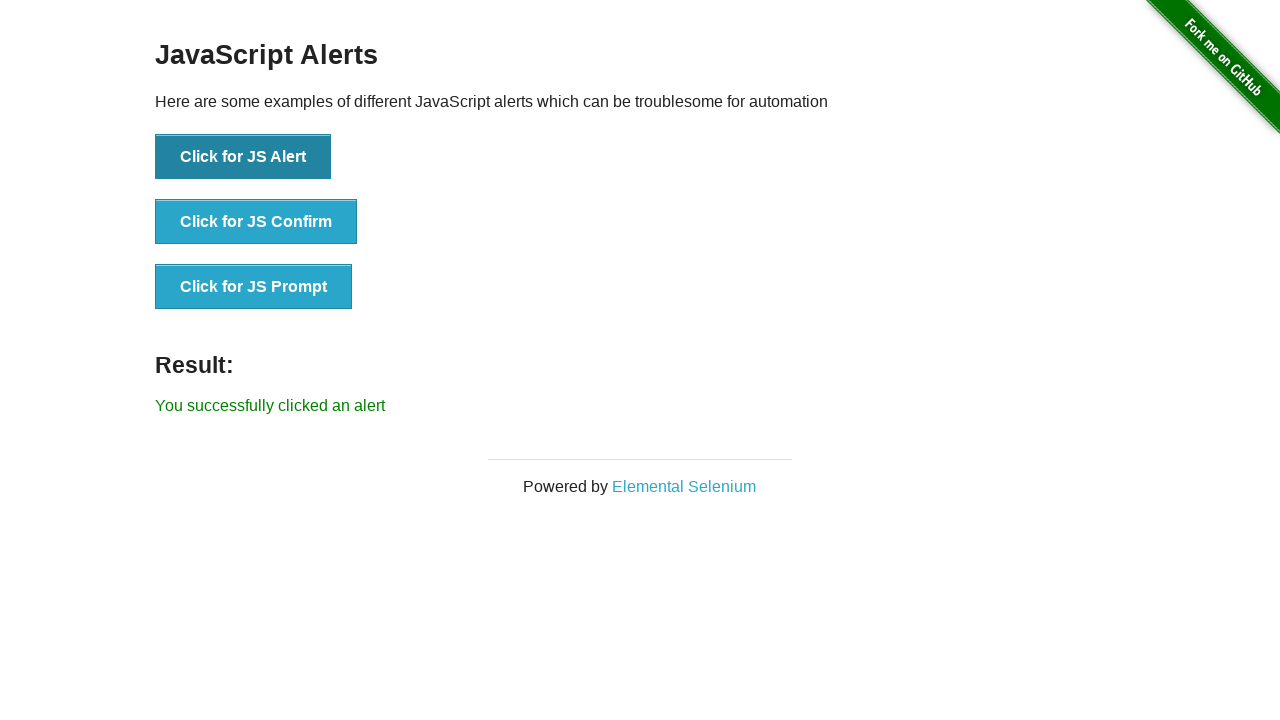

Verified result message is 'You successfully clicked an alert'
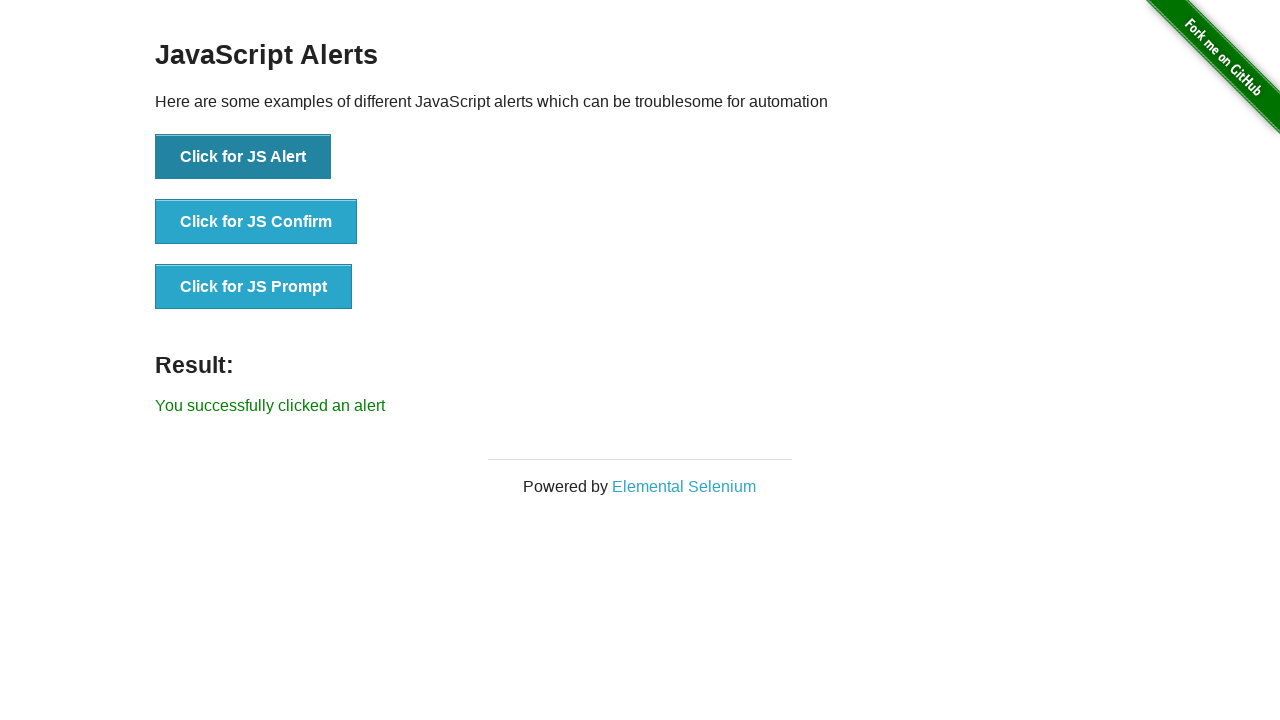

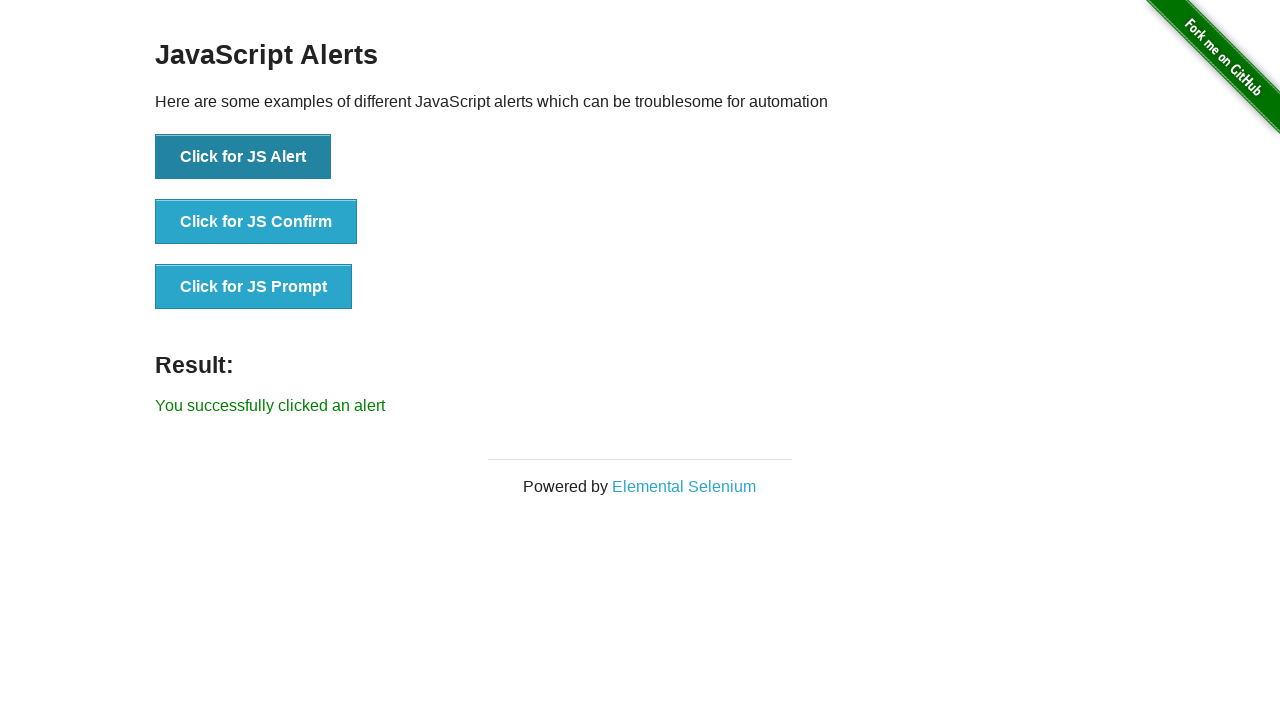